Tests clicking a collapseable section and navigating to the about page with explicit wait

Starting URL: https://eviltester.github.io/synchole/collapseable.html

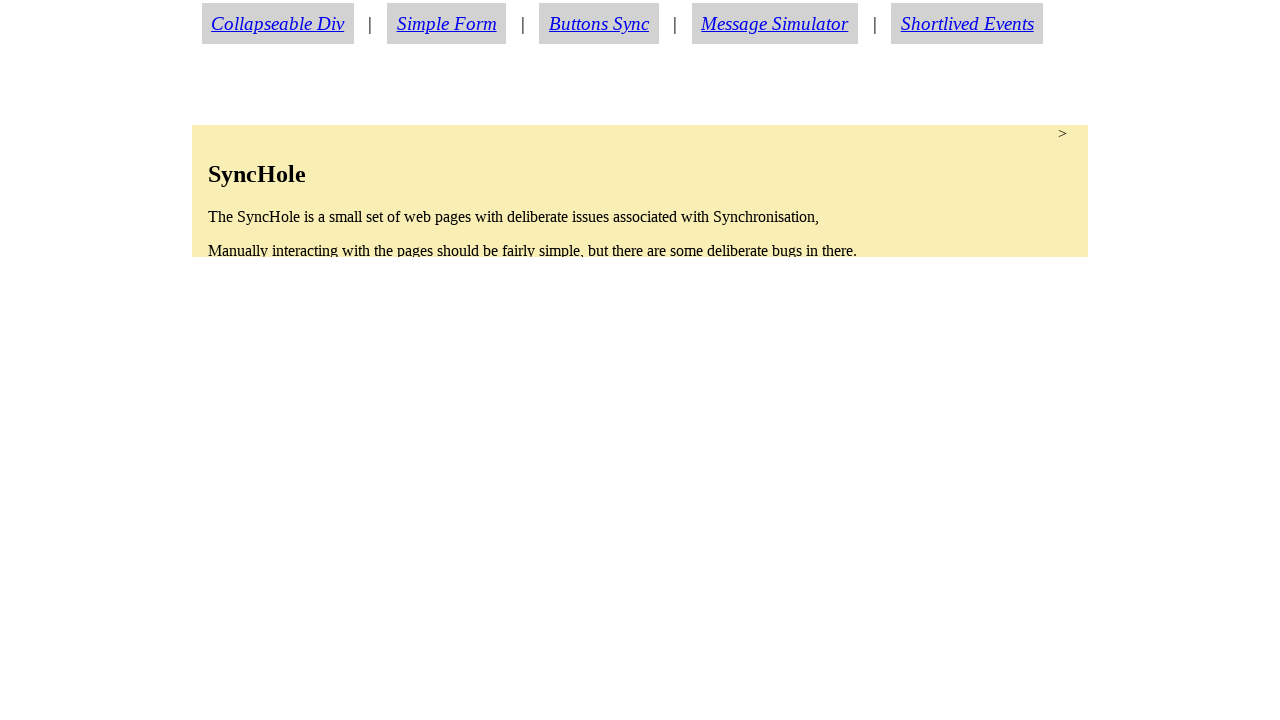

Clicked on collapseable section to expand it at (640, 191) on section.condense
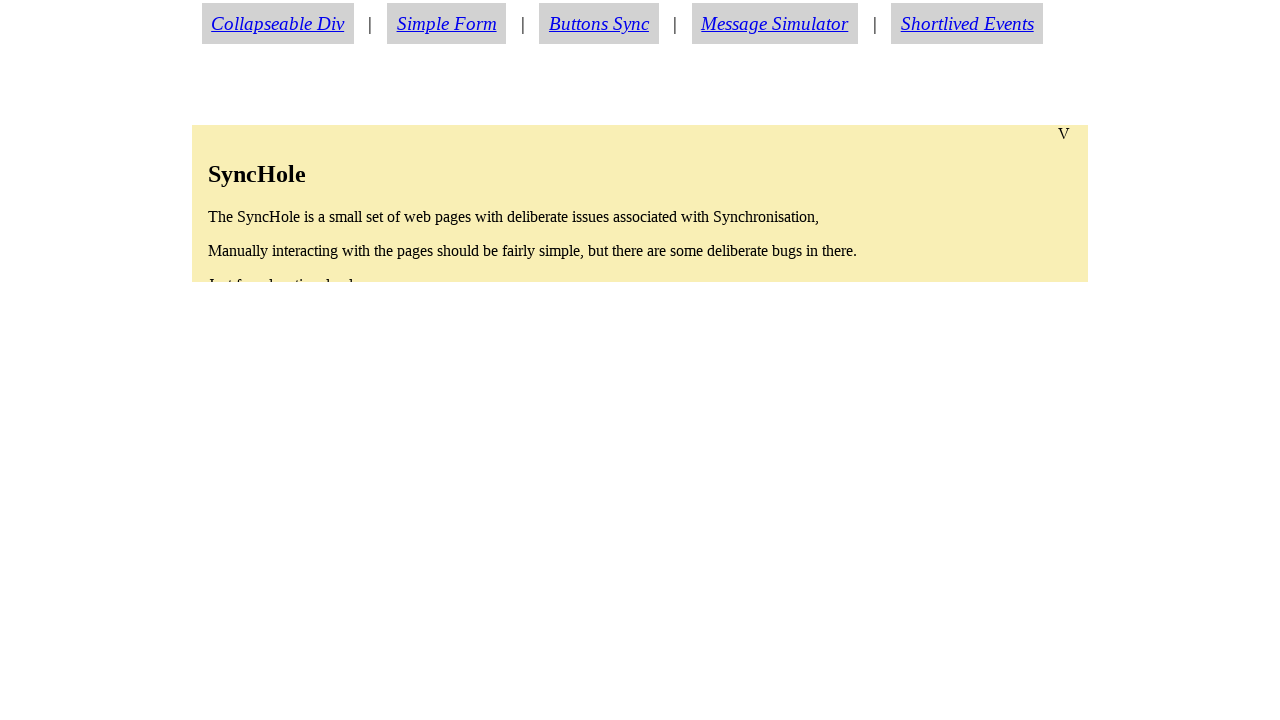

Waited 2 seconds for section to expand
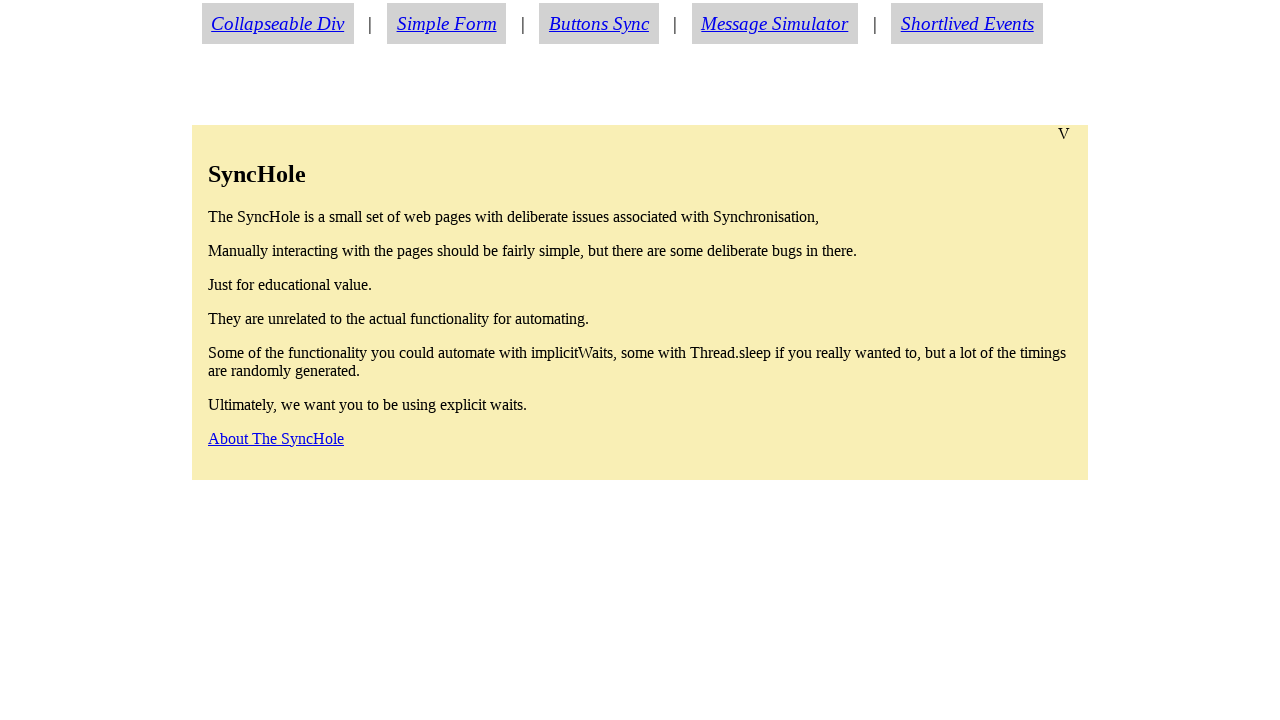

Clicked the about link at (276, 438) on a#aboutlink
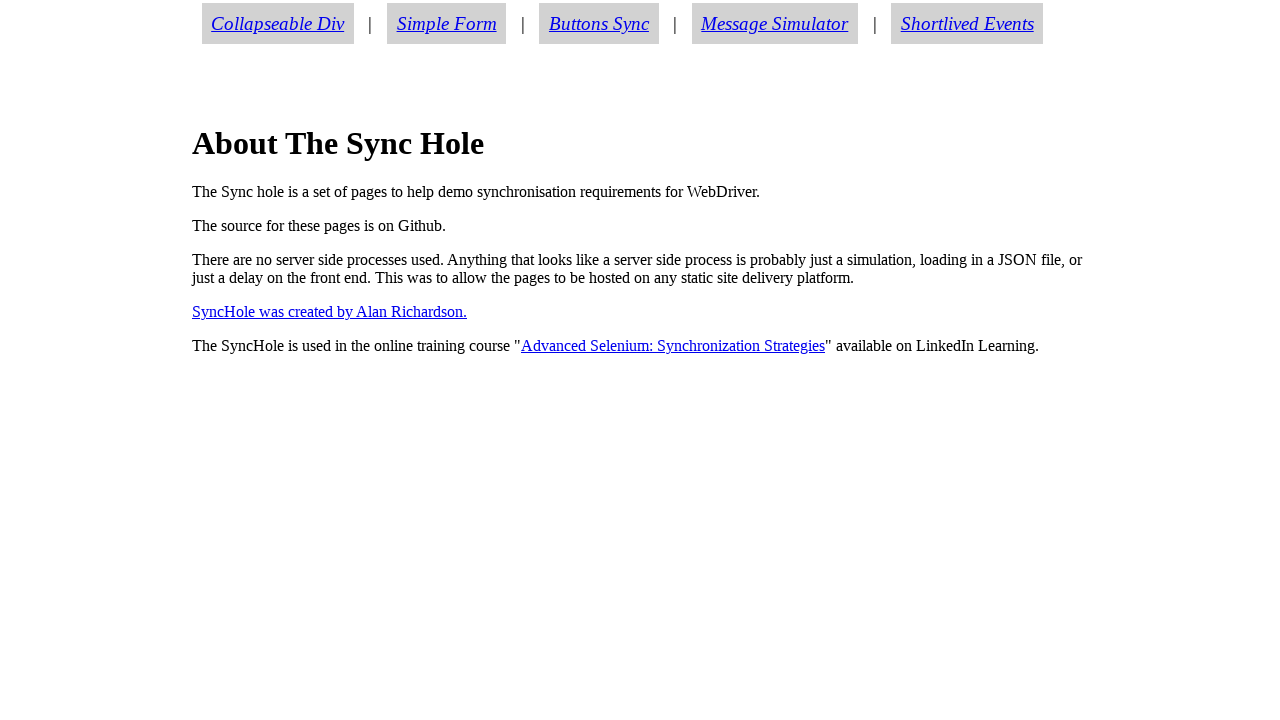

Verified navigation to about page by checking URL contains 'about.html'
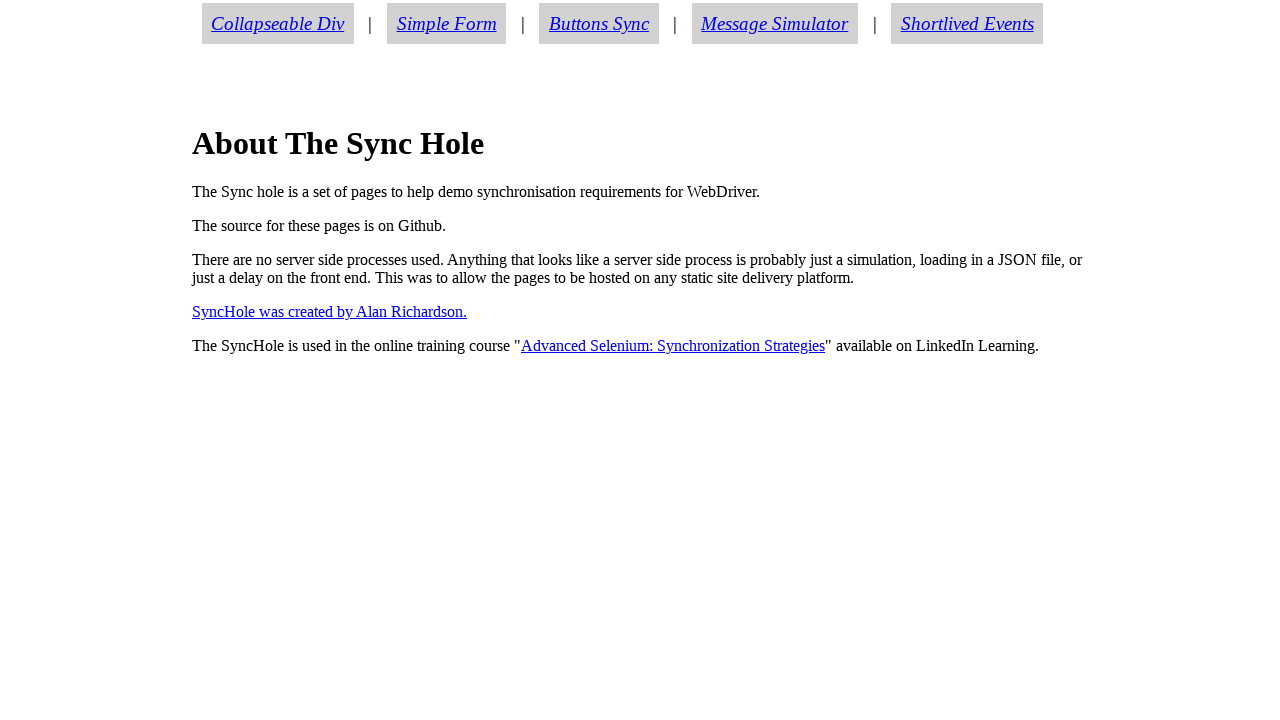

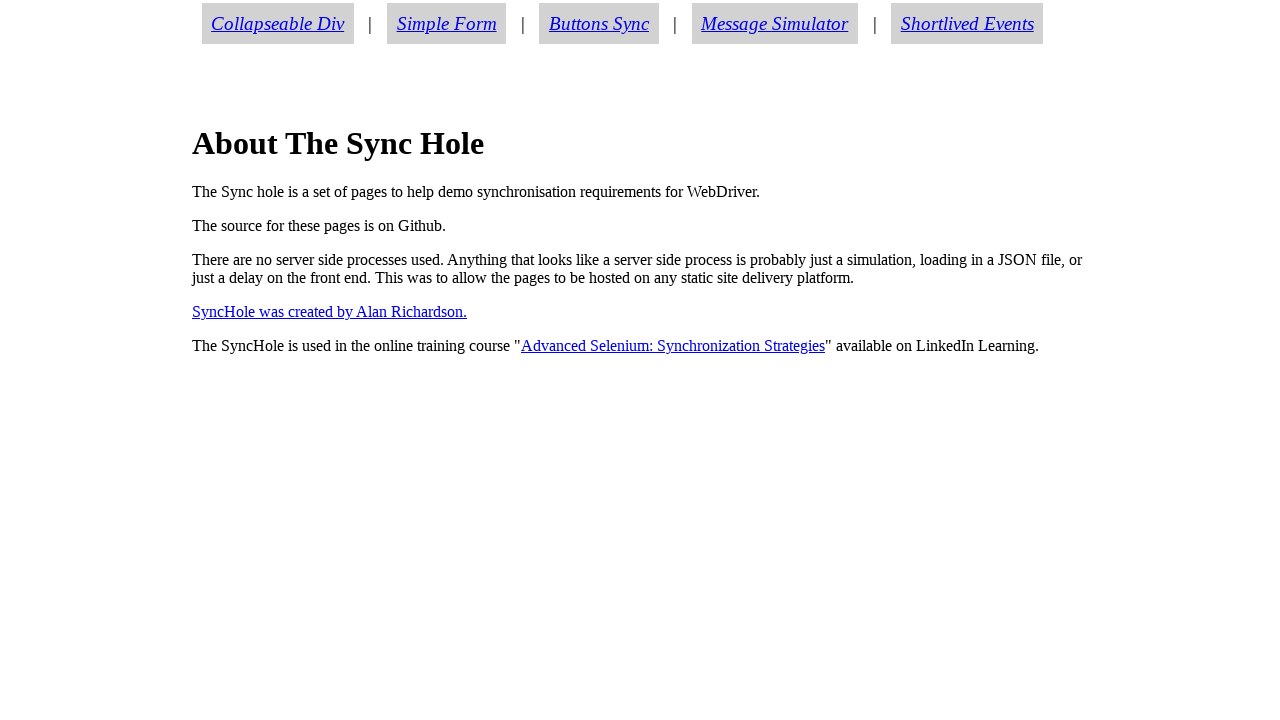